Tests horizontal slider functionality by clicking and dragging the slider element to move it

Starting URL: https://the-internet.herokuapp.com/horizontal_slider

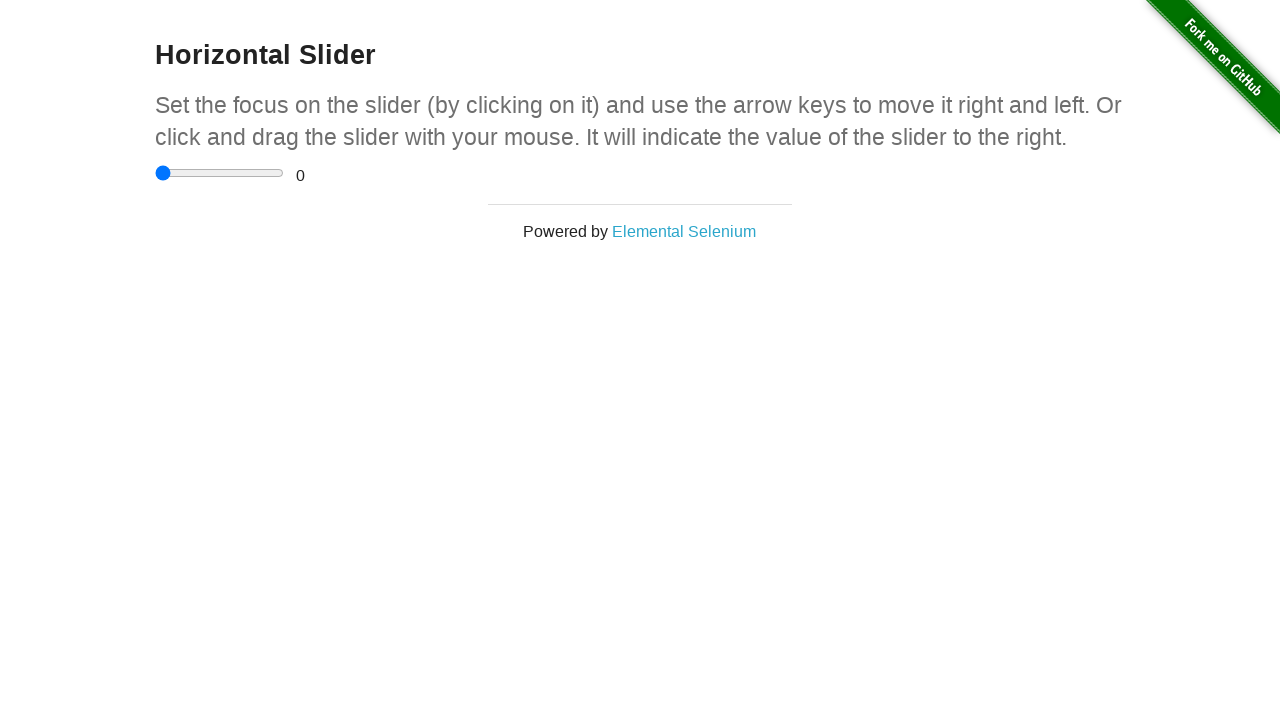

Located the horizontal slider element
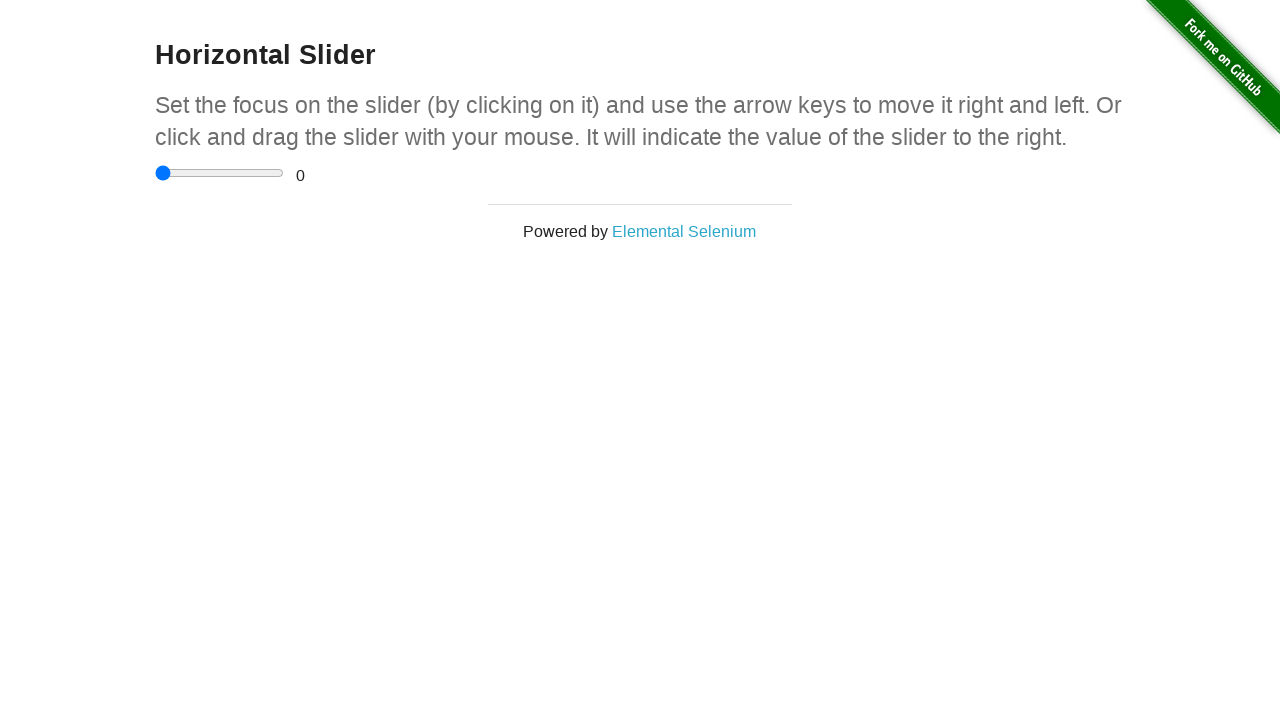

Clicked on the slider element at (220, 173) on input[type='range']
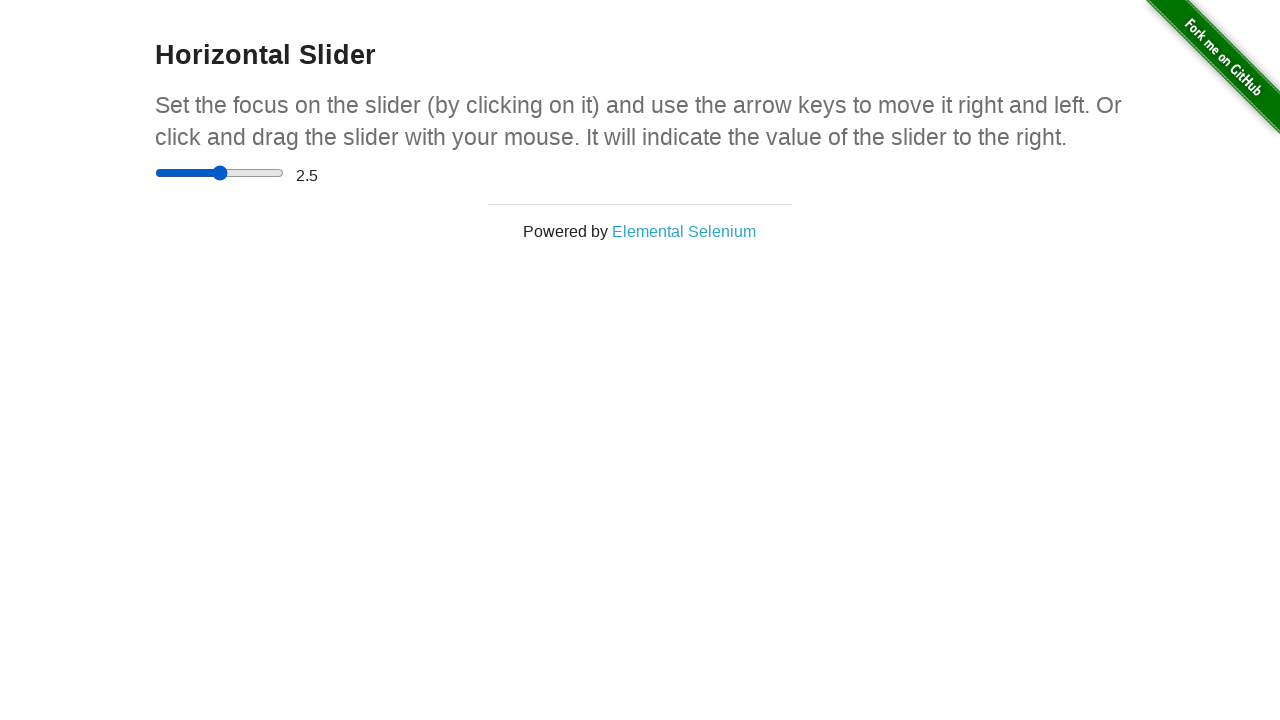

Pressed ArrowRight key to move slider on input[type='range']
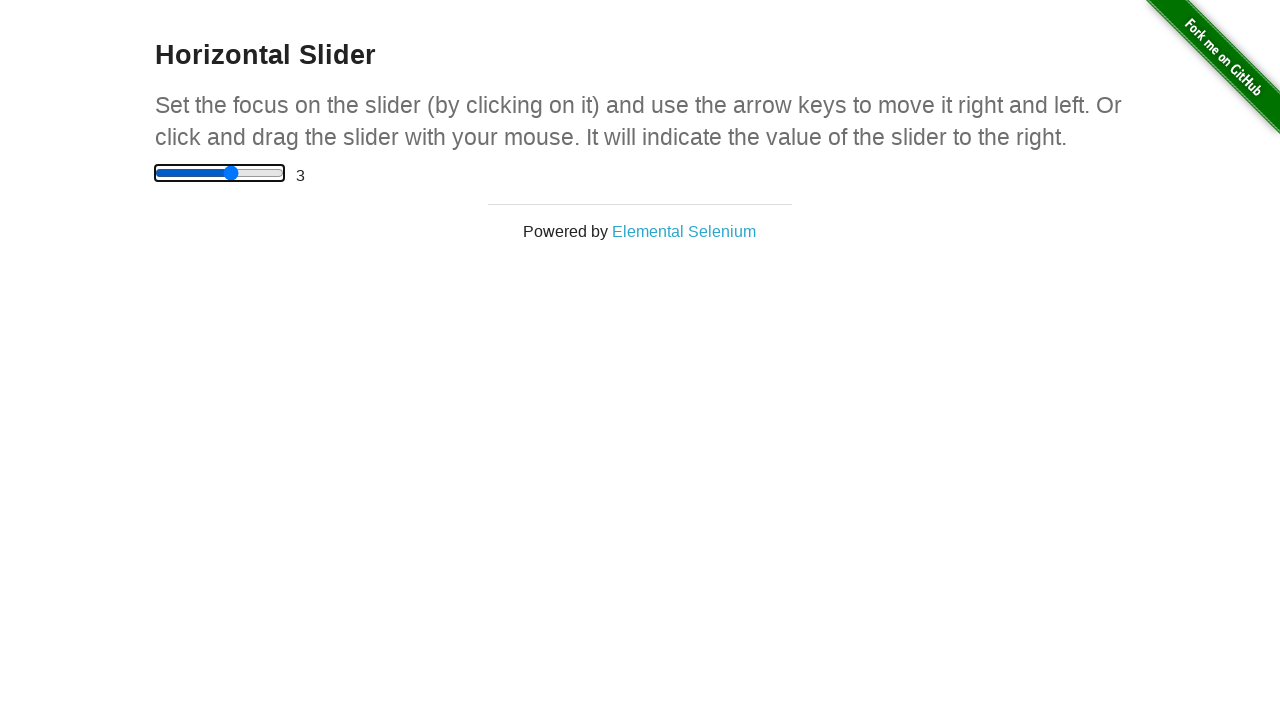

Pressed ArrowRight key to move slider further on input[type='range']
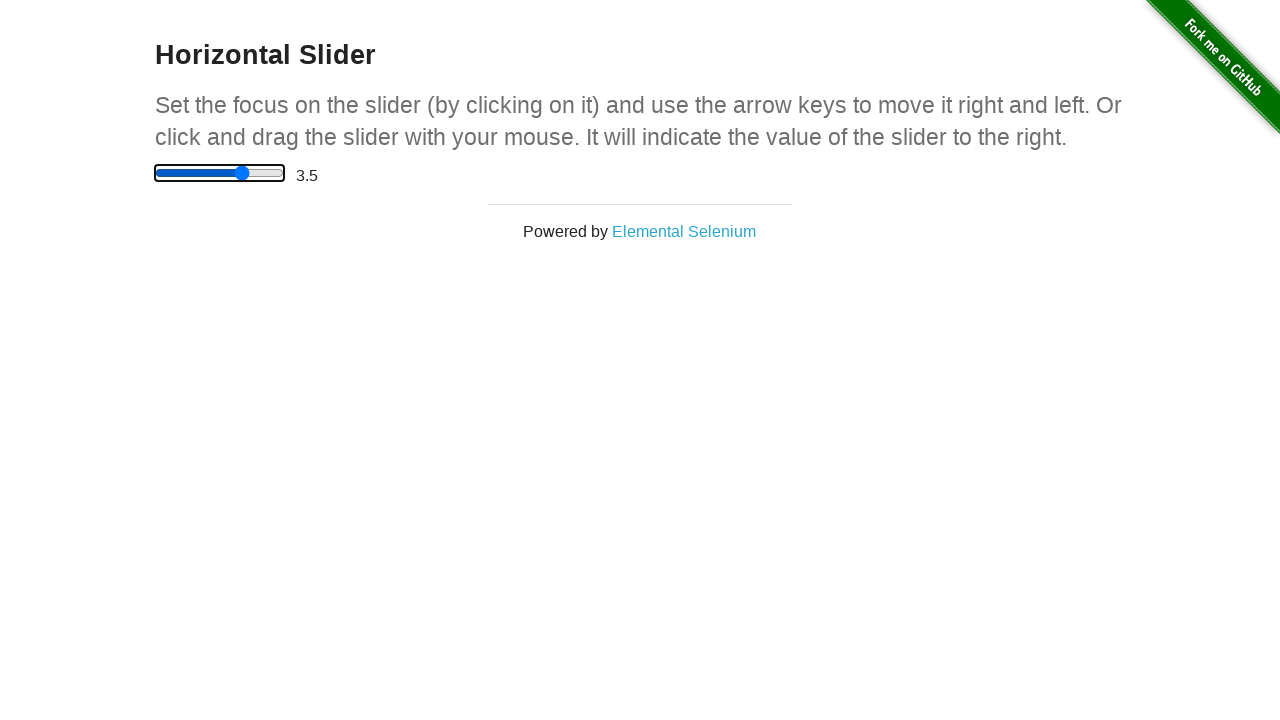

Pressed ArrowRight key to move slider further on input[type='range']
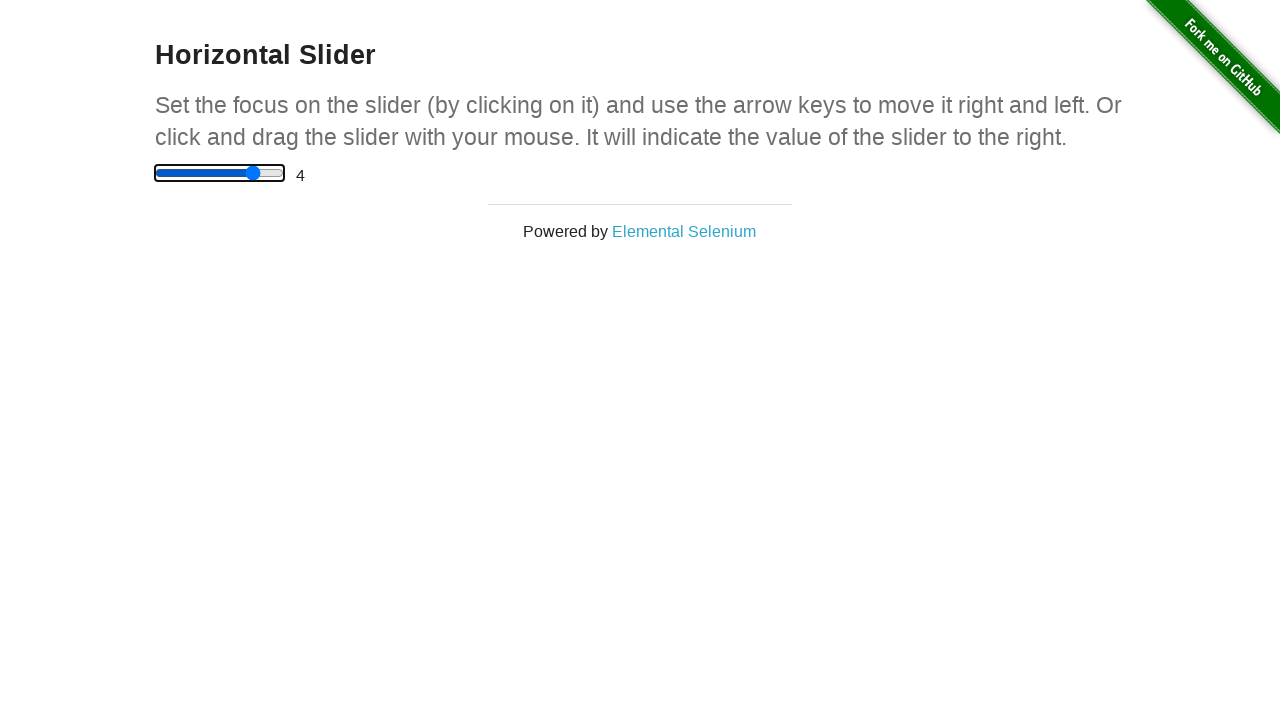

Retrieved slider bounding box for mouse drag operation
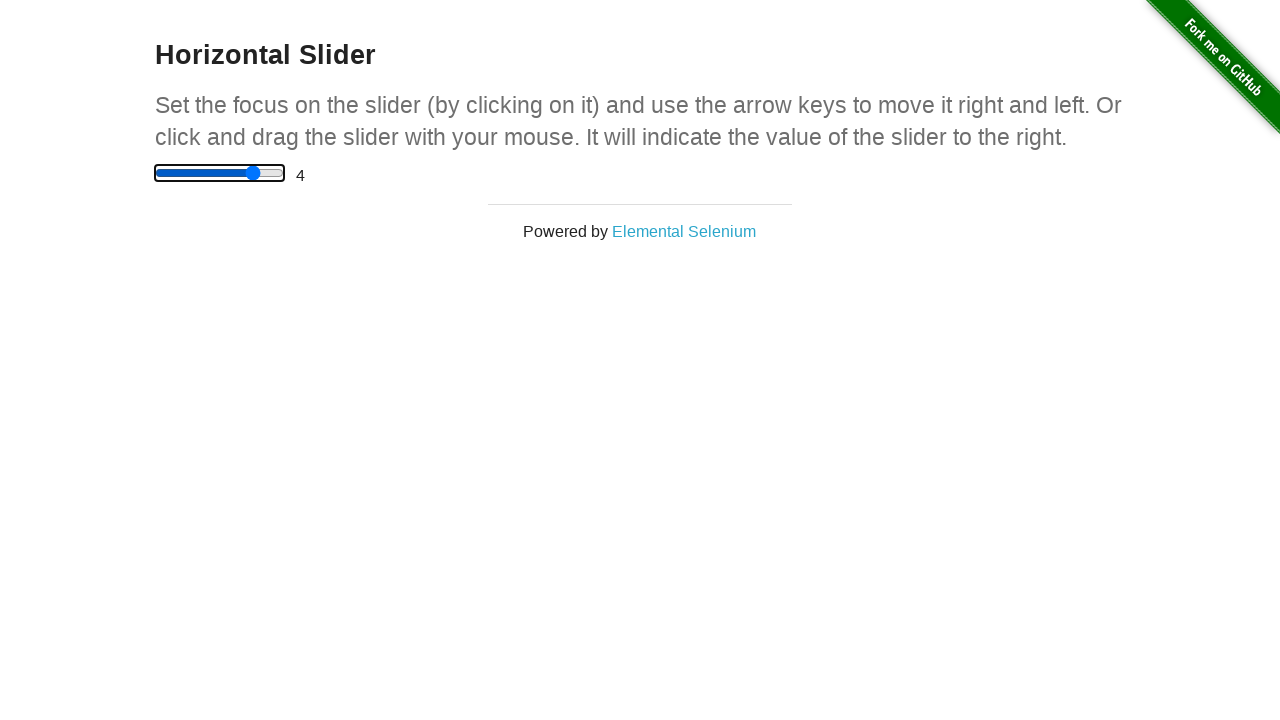

Moved mouse to center of slider thumb at (220, 173)
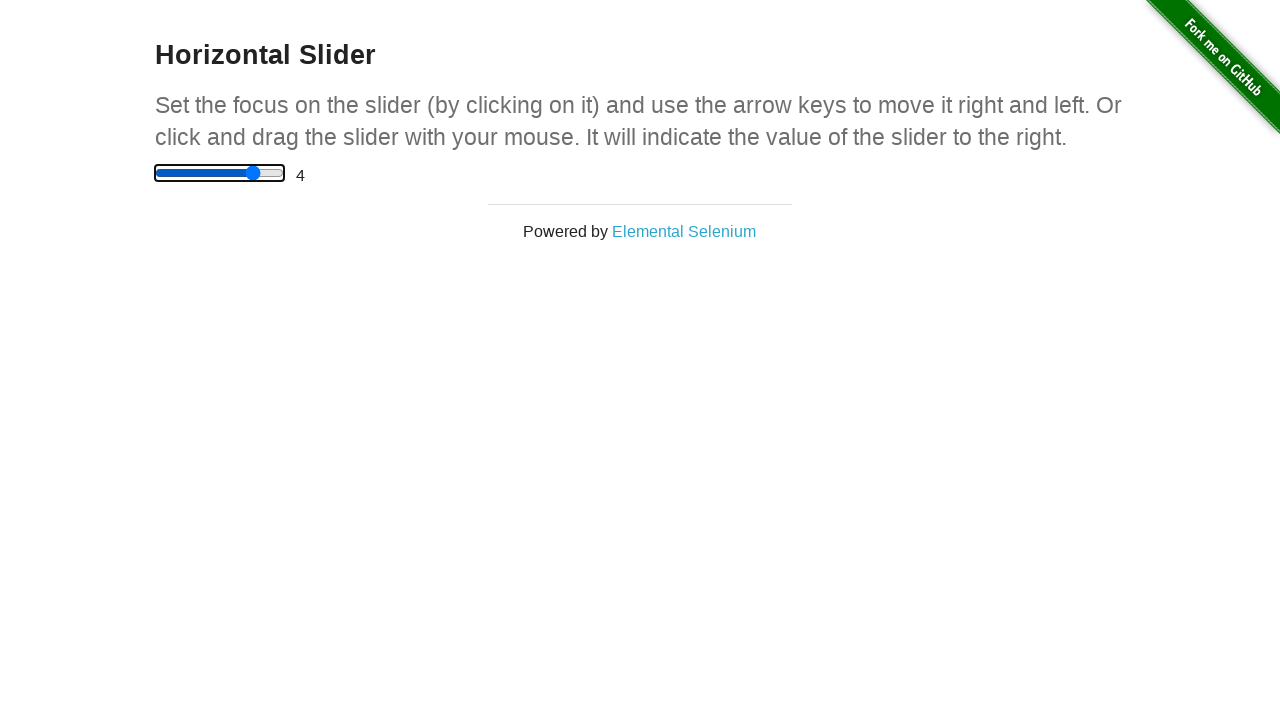

Pressed mouse button down to start drag at (220, 173)
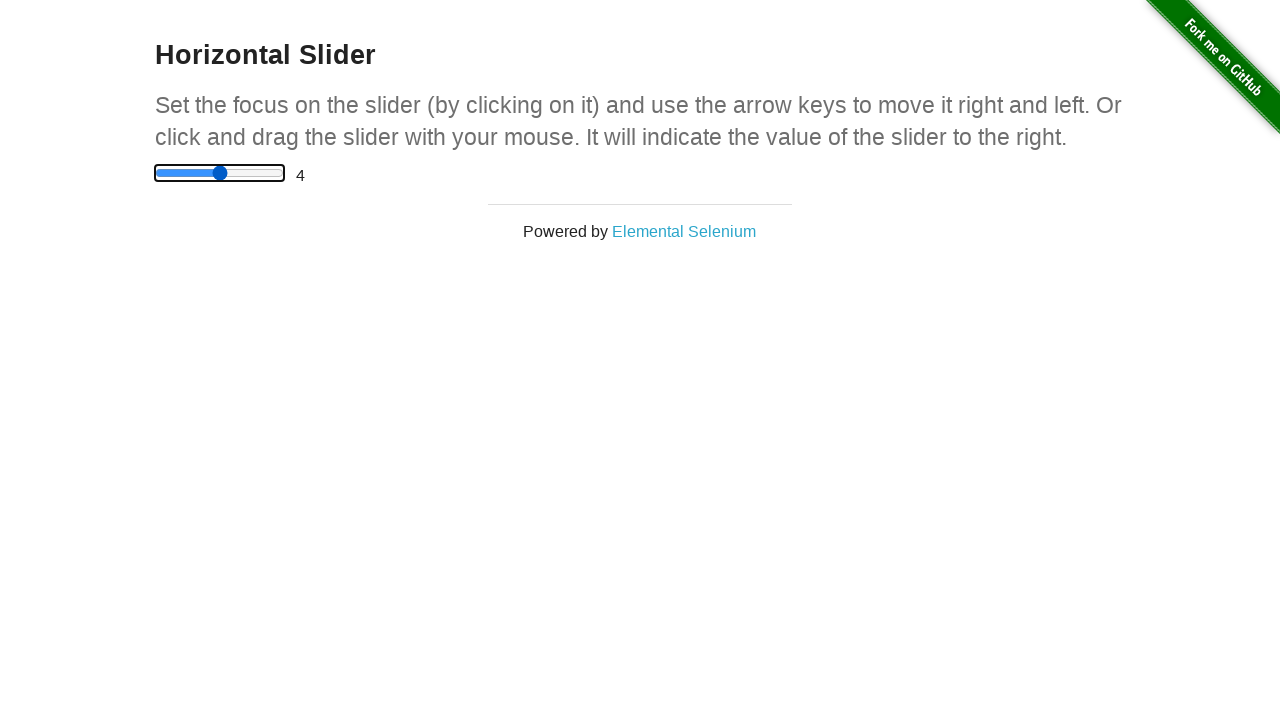

Dragged slider 50 pixels to the right at (270, 173)
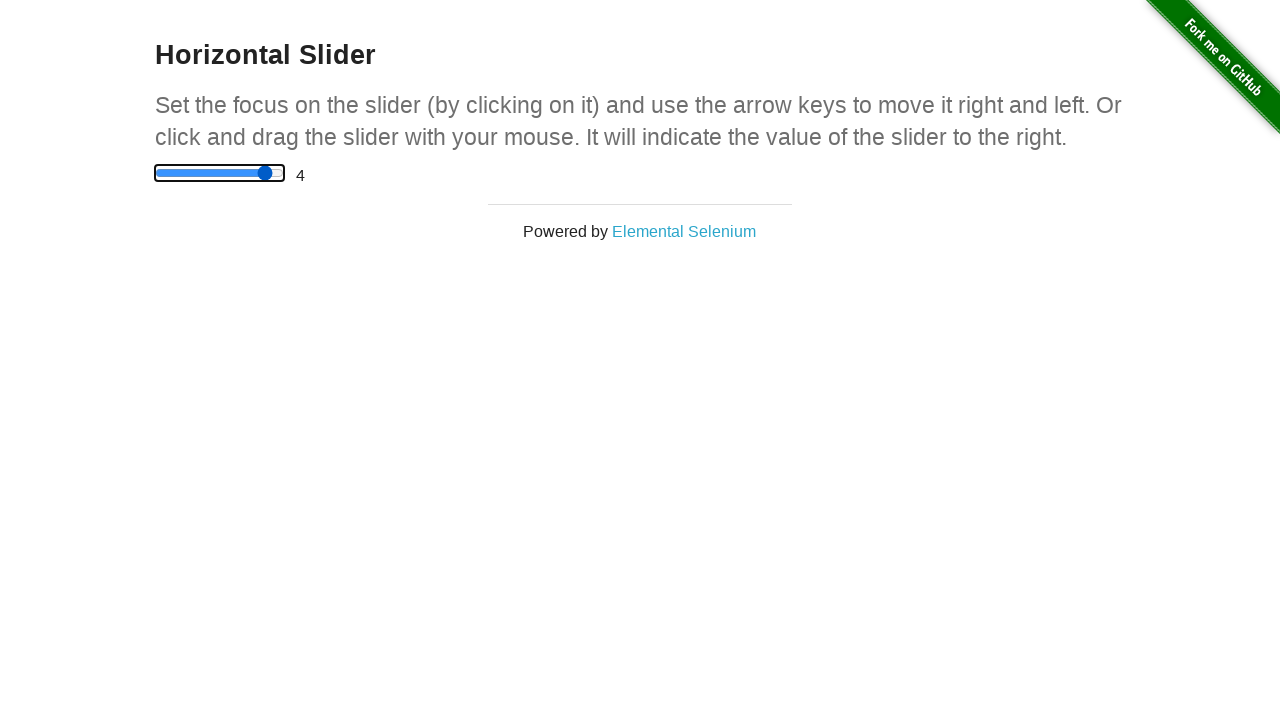

Released mouse button to complete drag operation at (270, 173)
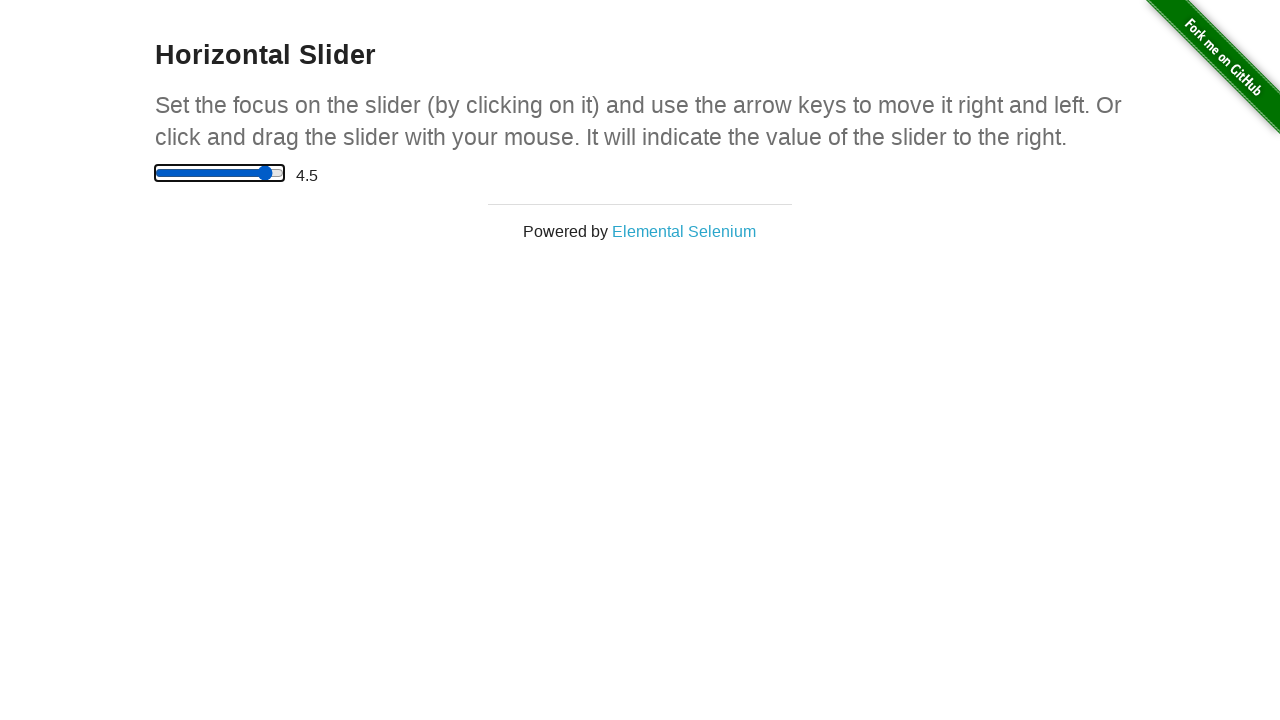

Waited for range value display to be visible
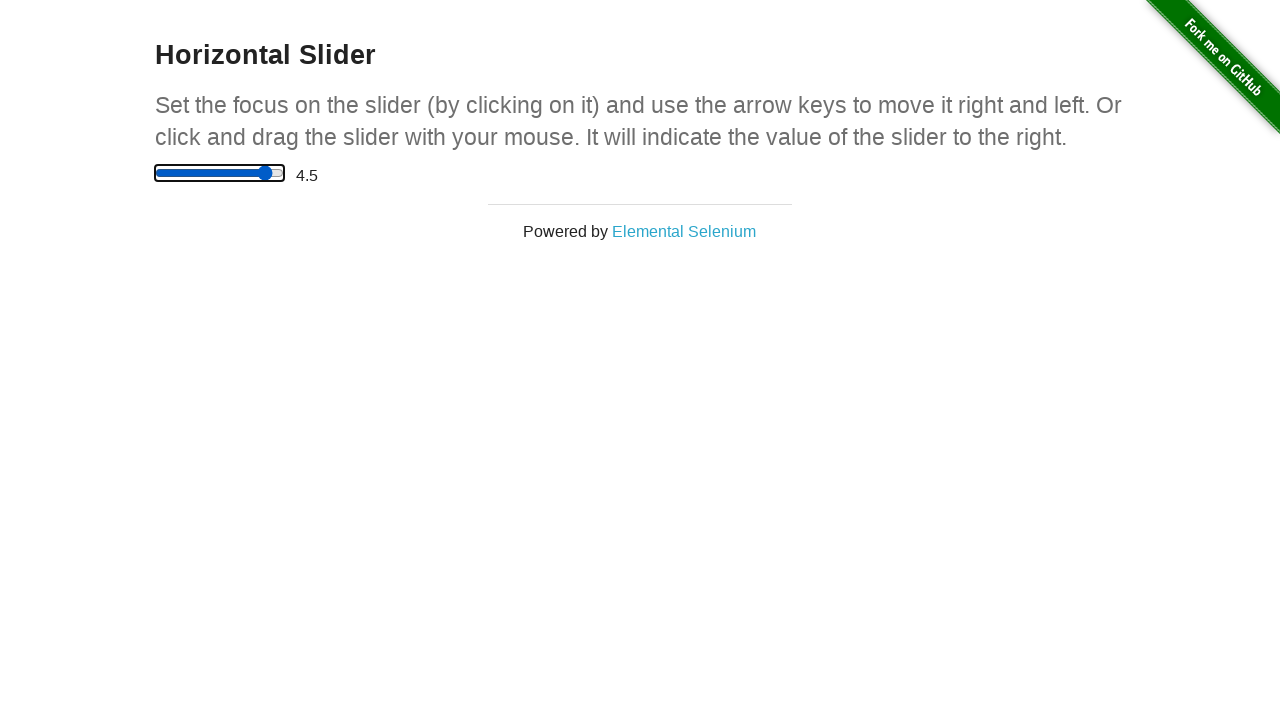

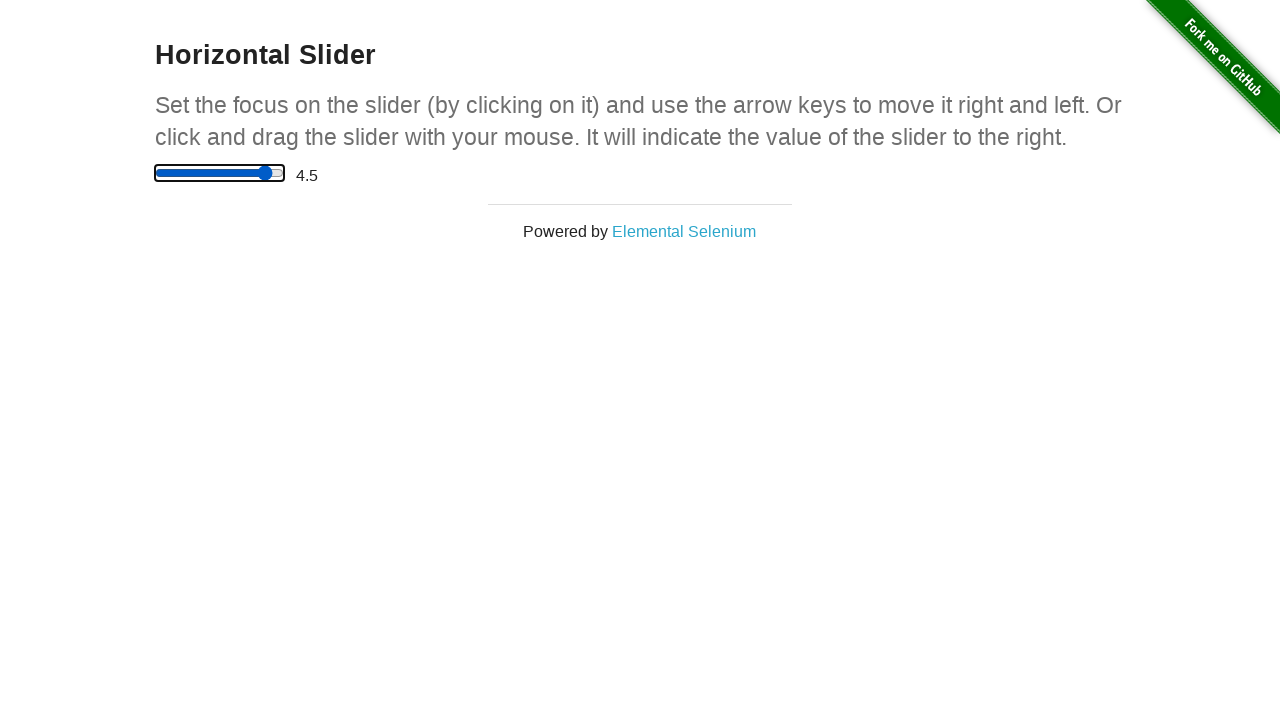